Navigates to a table page and verifies that the table data is properly loaded and displayed

Starting URL: https://practice.expandtesting.com/tables

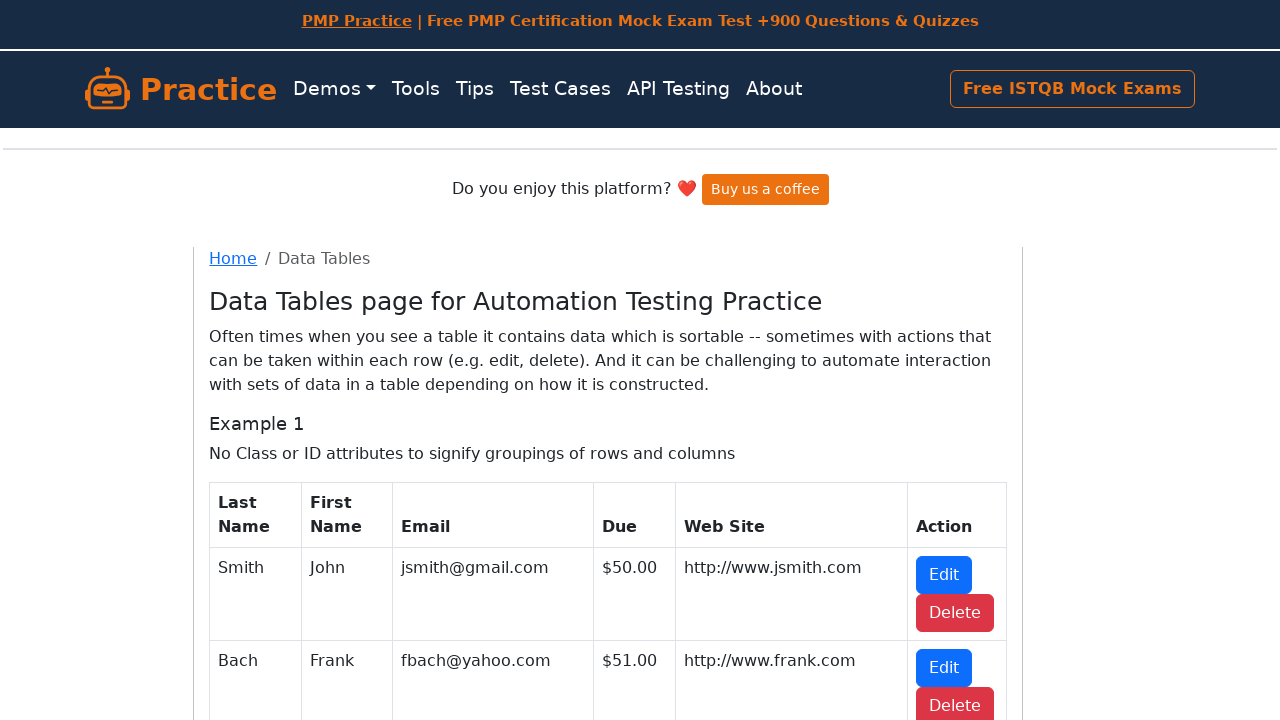

Navigated to table practice page
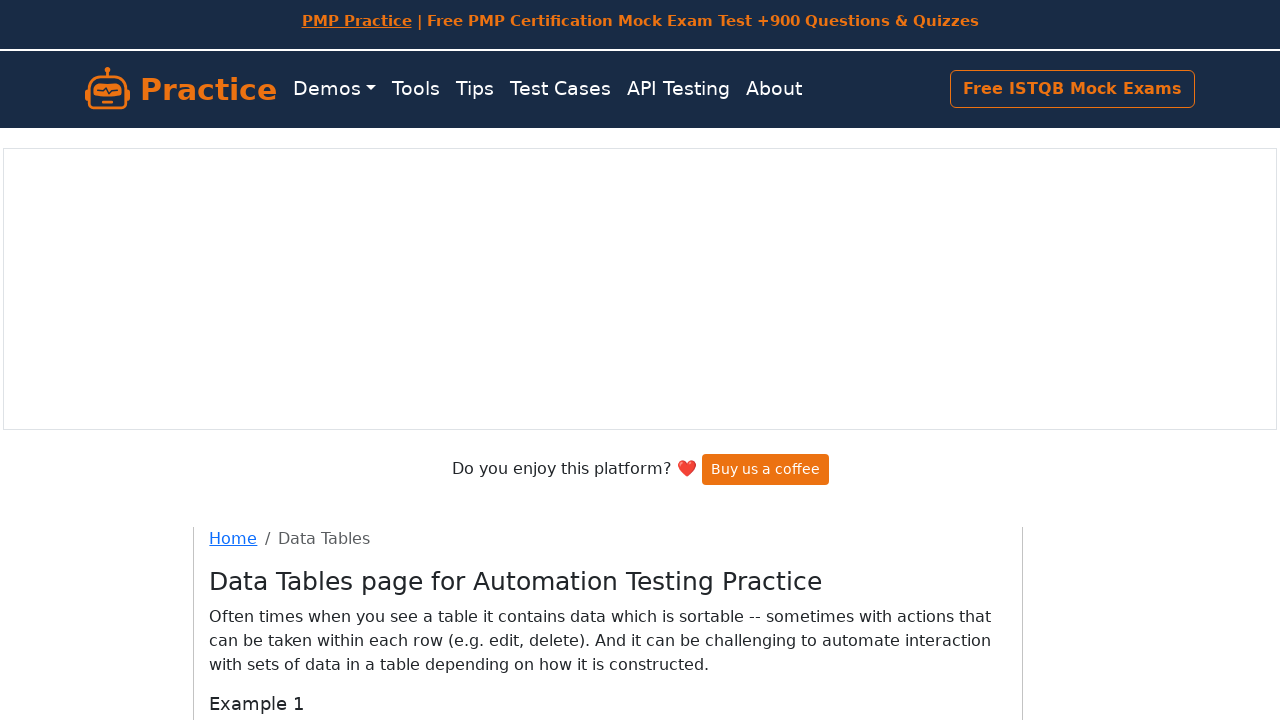

Table #table1 loaded and is visible
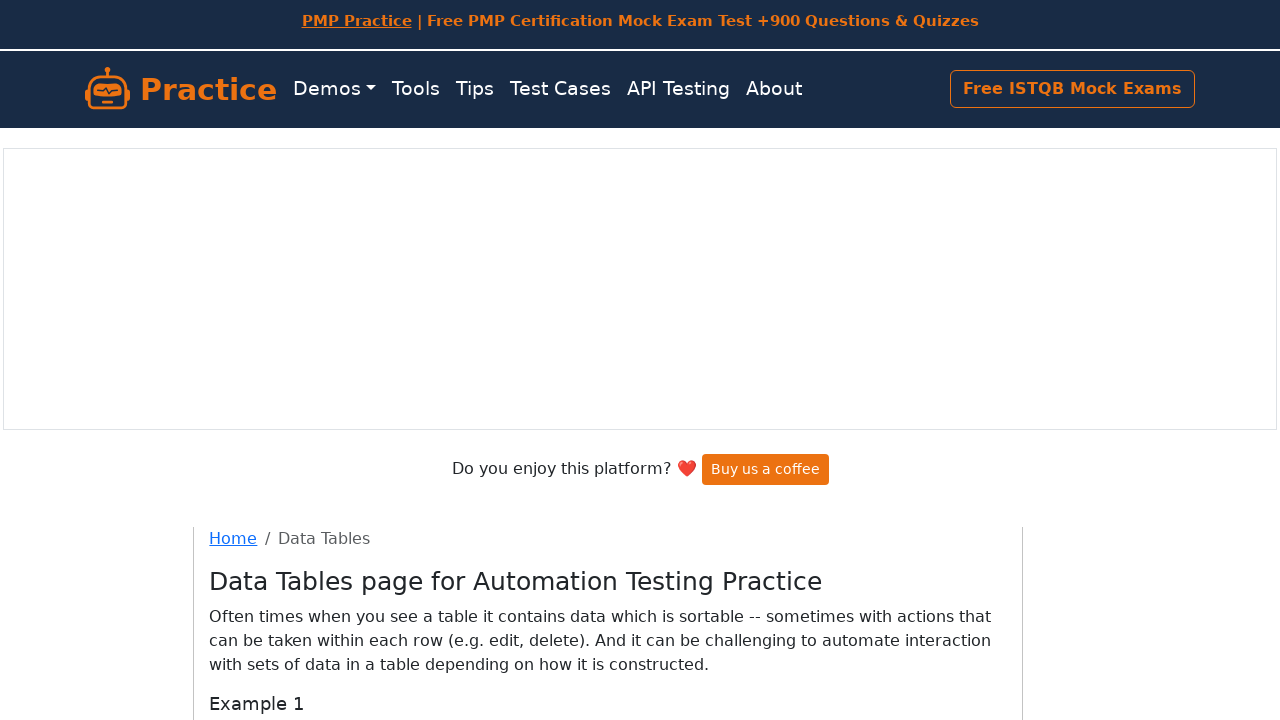

Table rows are present in table #table1
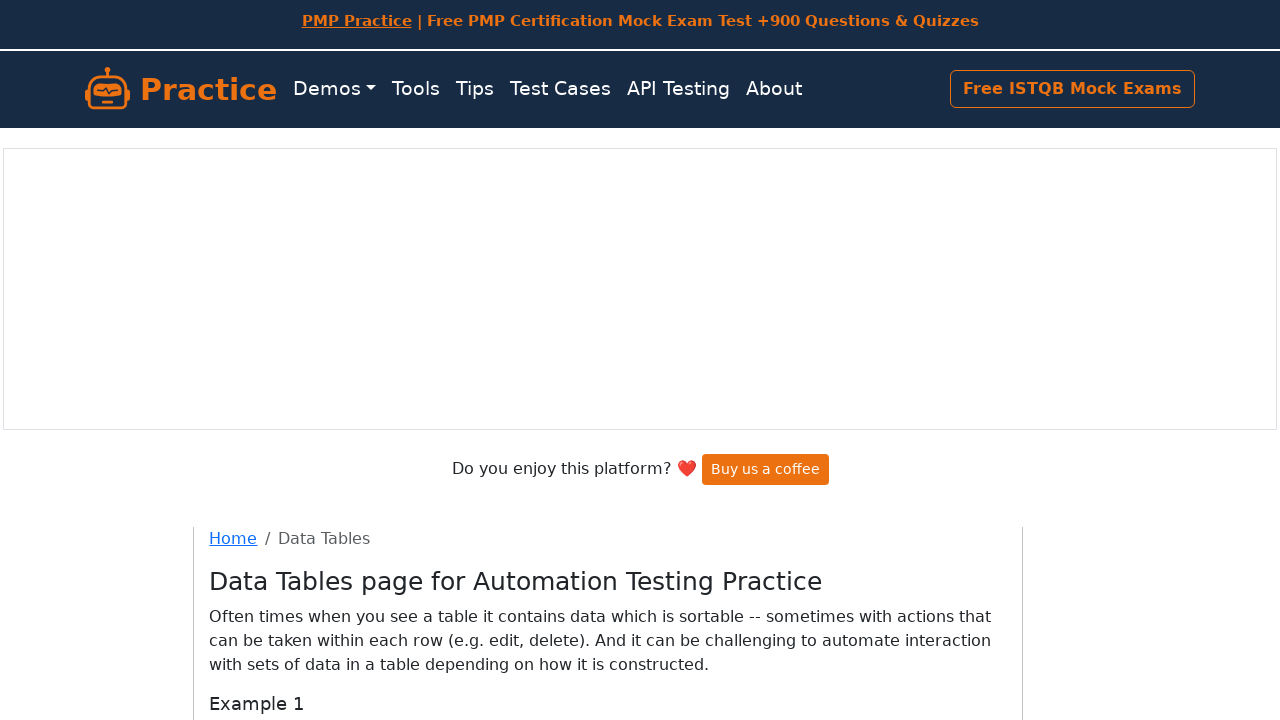

Table headers are present in table #table1
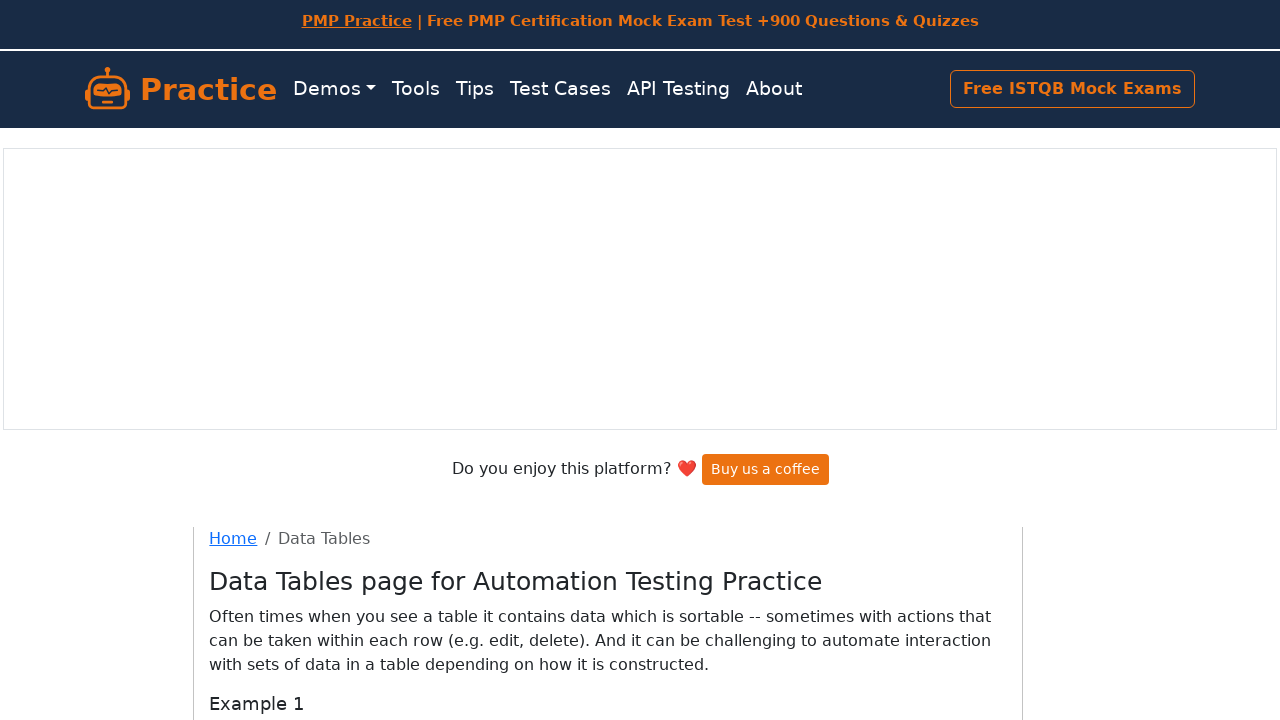

Table data cells are present in table #table1
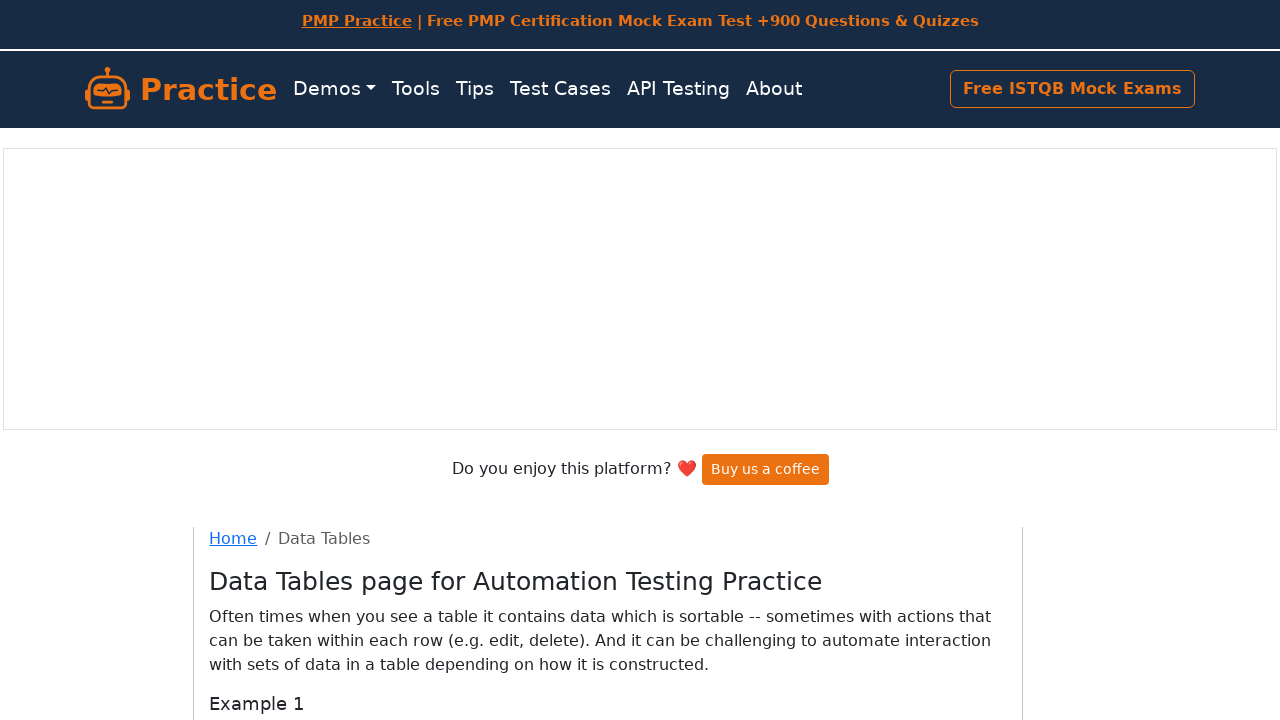

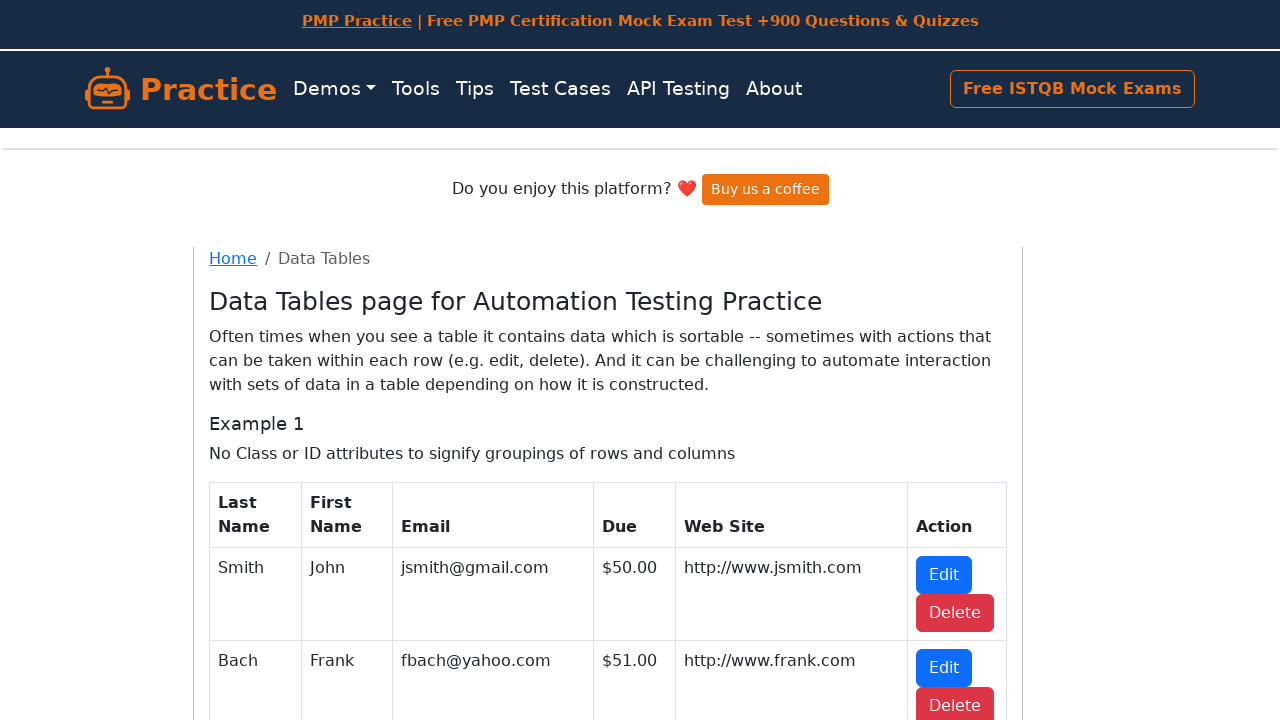